Tests various browser interactions including mouse hover actions, keyboard events with shift key, and navigating to a second page to test selectable elements with control-click

Starting URL: https://rahulshettyacademy.com/AutomationPractice/

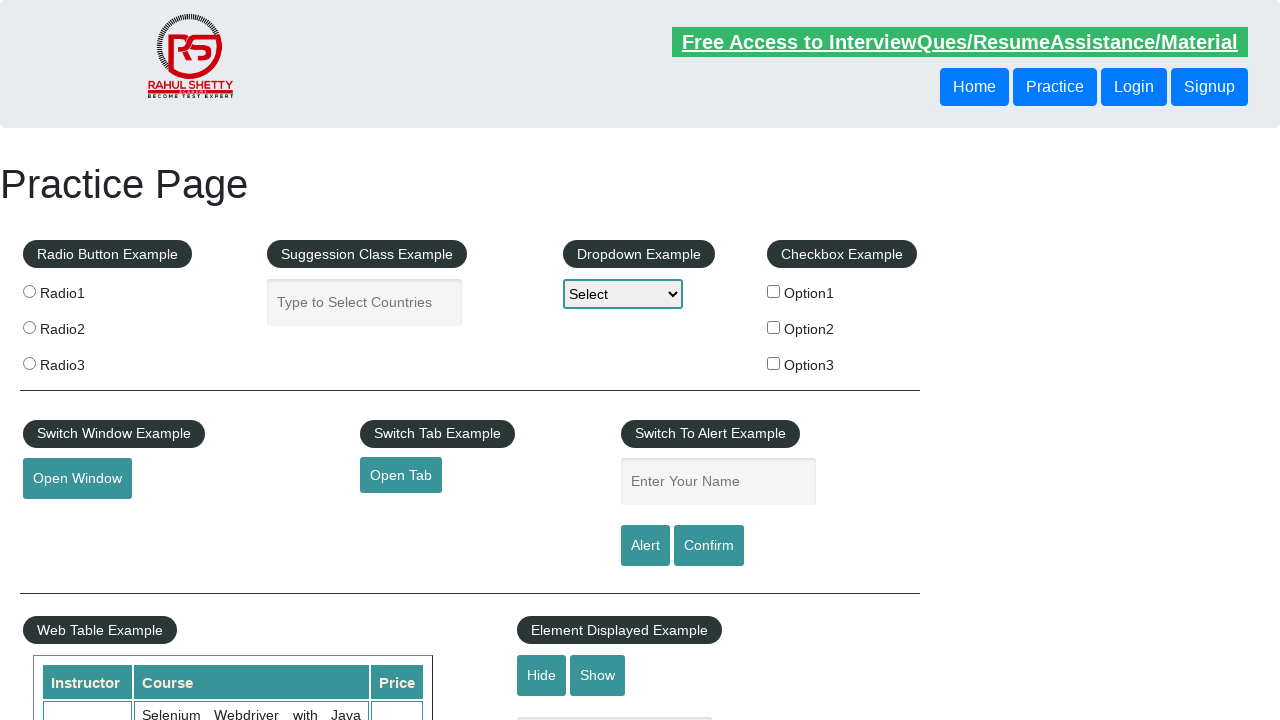

Waited for mousehover element to be visible
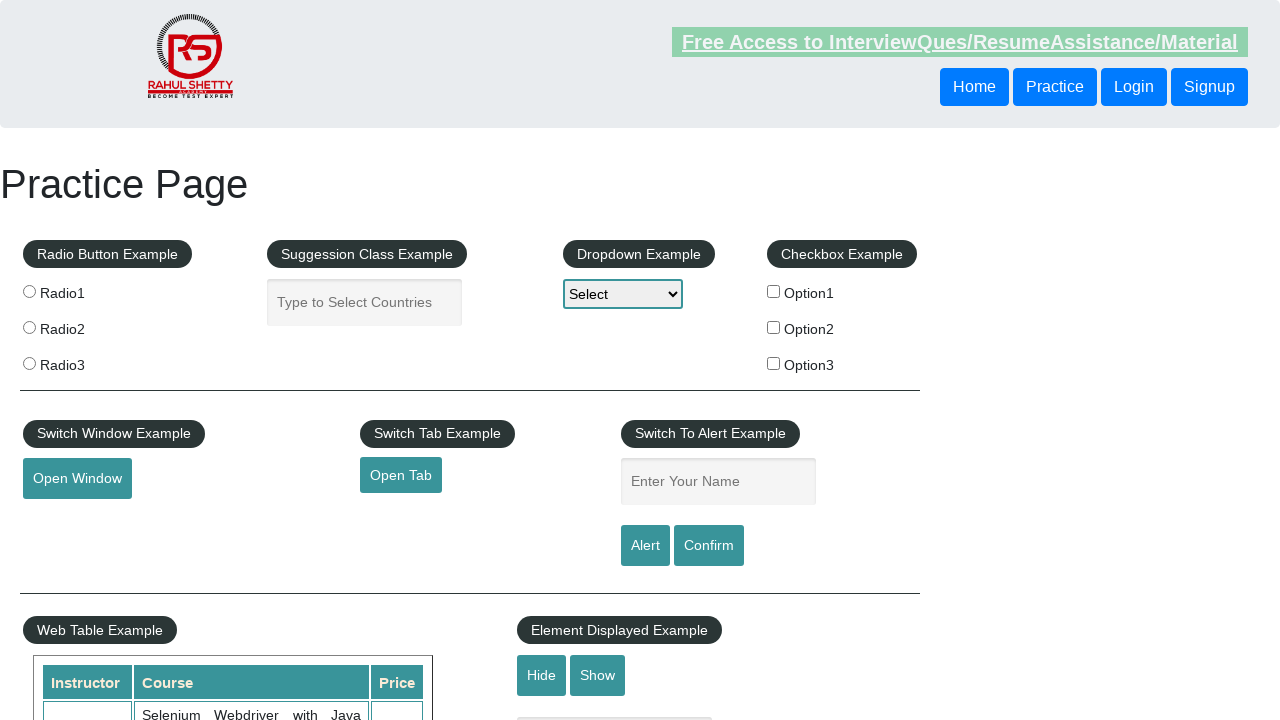

Scrolled down 800 pixels to reveal mousehover element
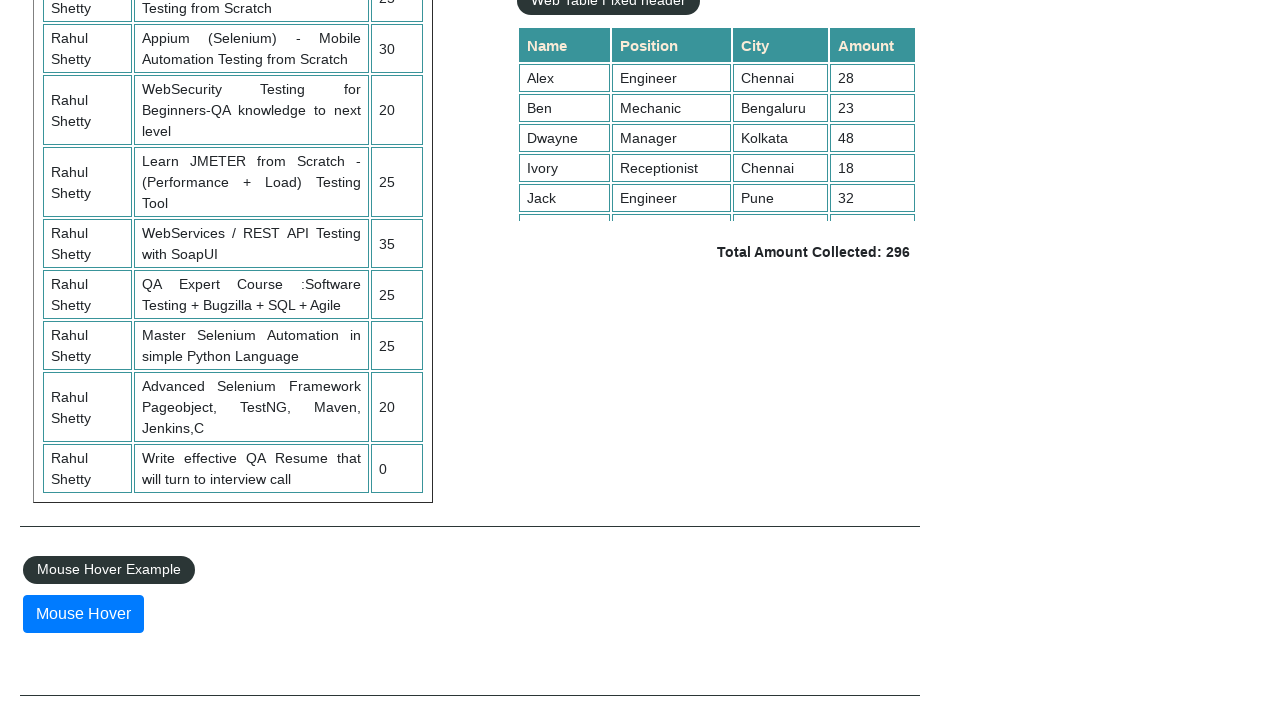

Hovered over the mousehover element to reveal dropdown menu at (83, 614) on #mousehover
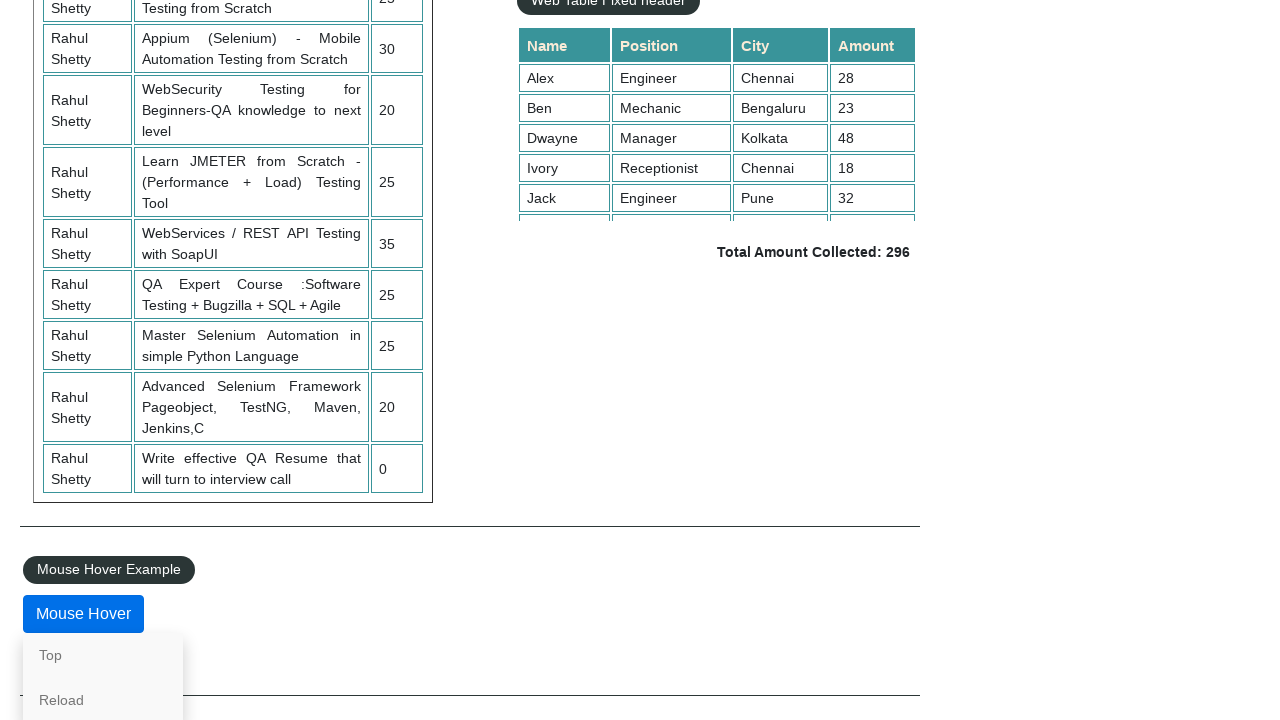

Clicked the first link in the hover menu at (103, 655) on xpath=//div[@class='mouse-hover-content']/a[1]
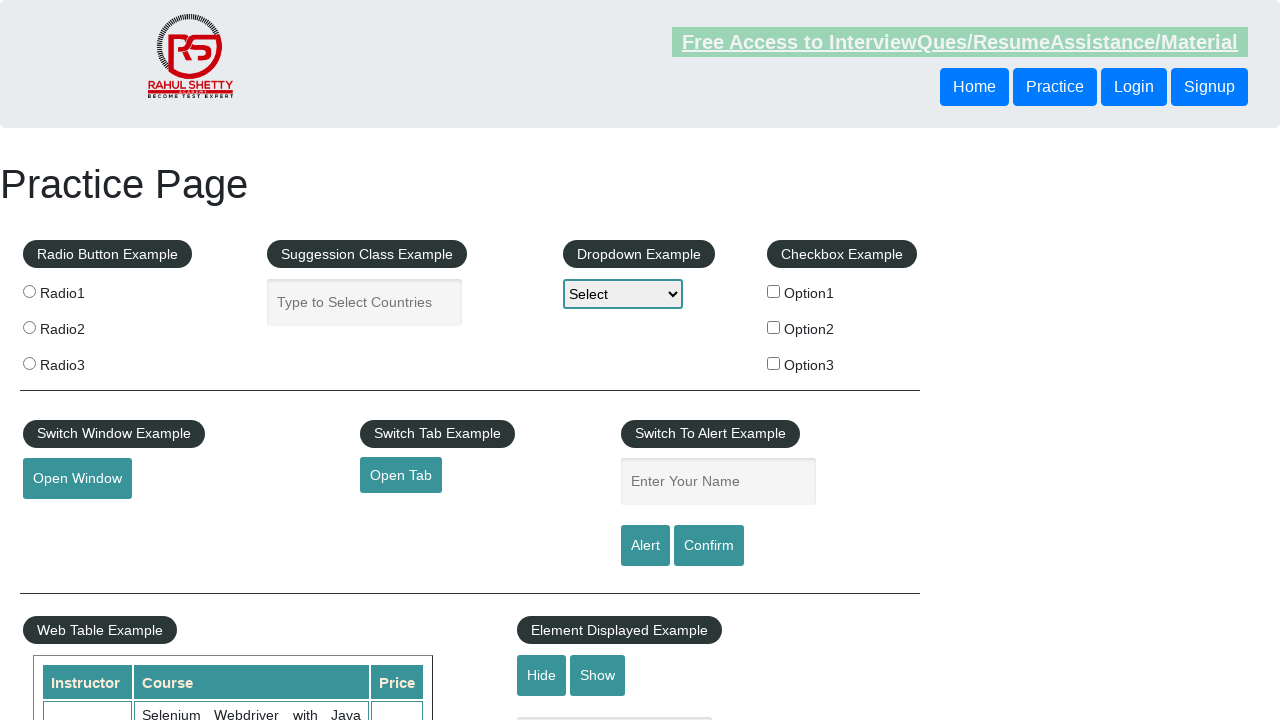

Clicked on the name input field at (718, 482) on xpath=//input[@id='name']
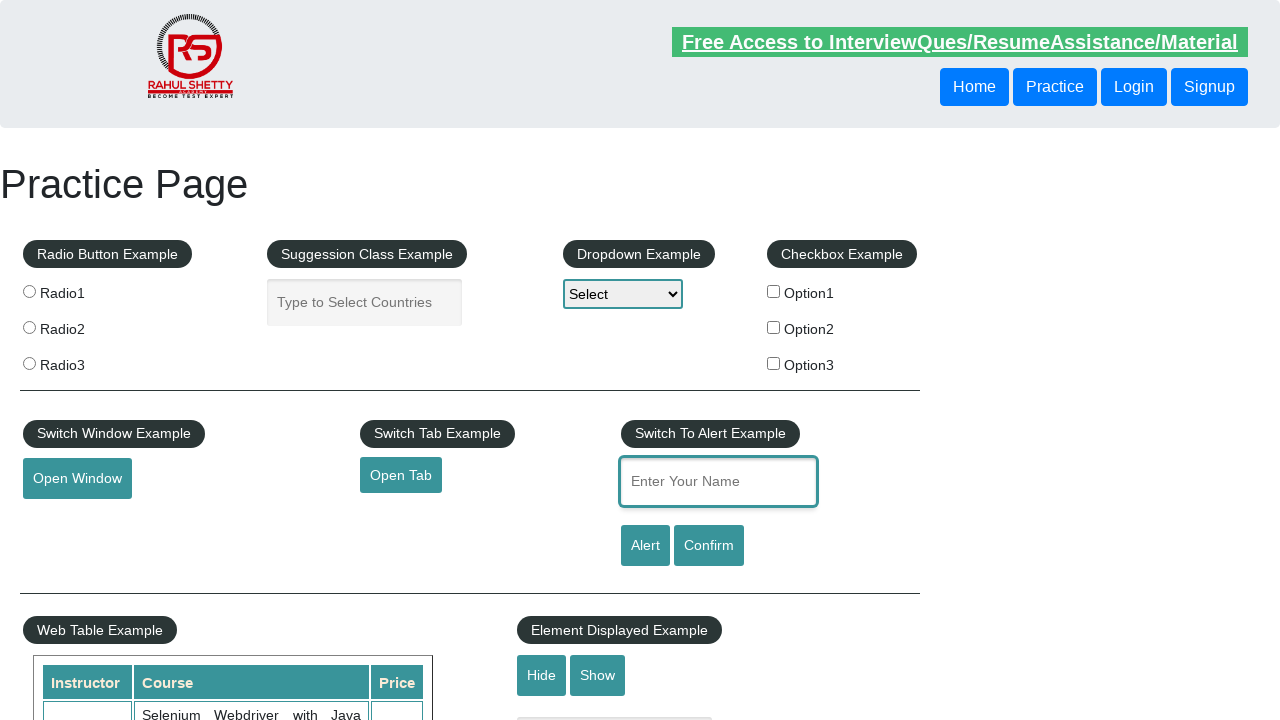

Pressed Shift key down
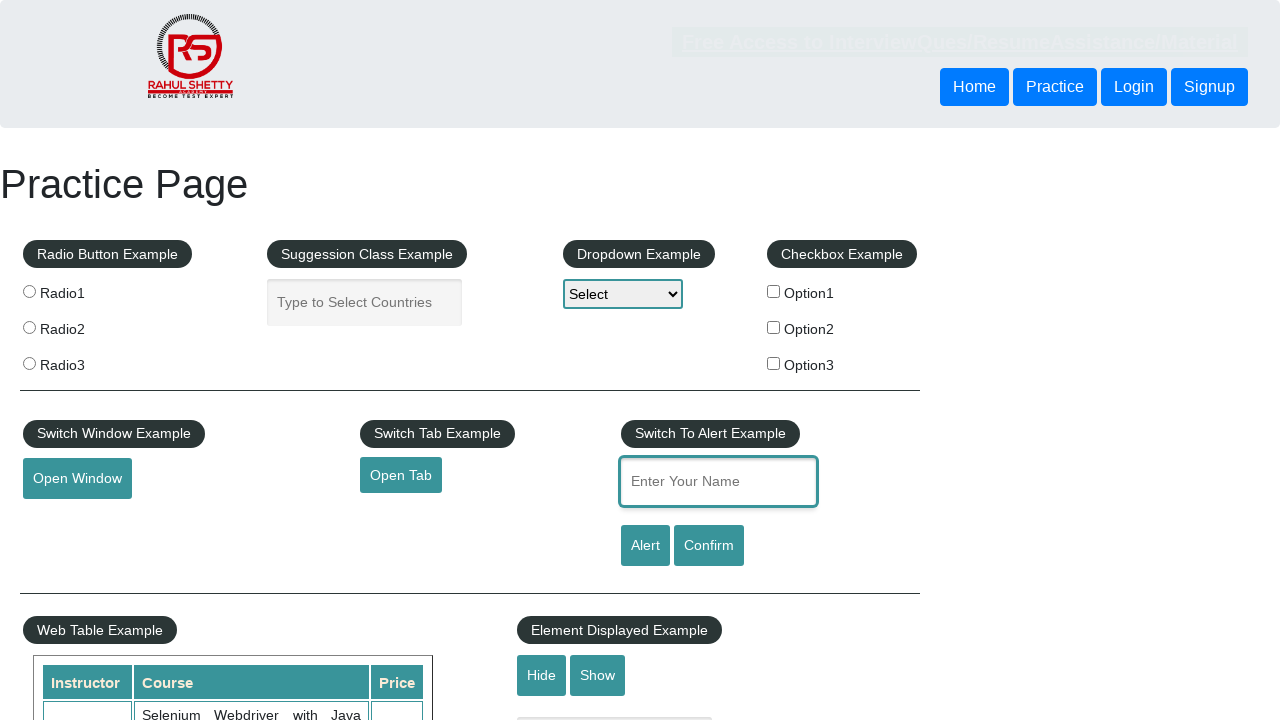

Typed 'siva' in name field with Shift key held on //input[@id='name']
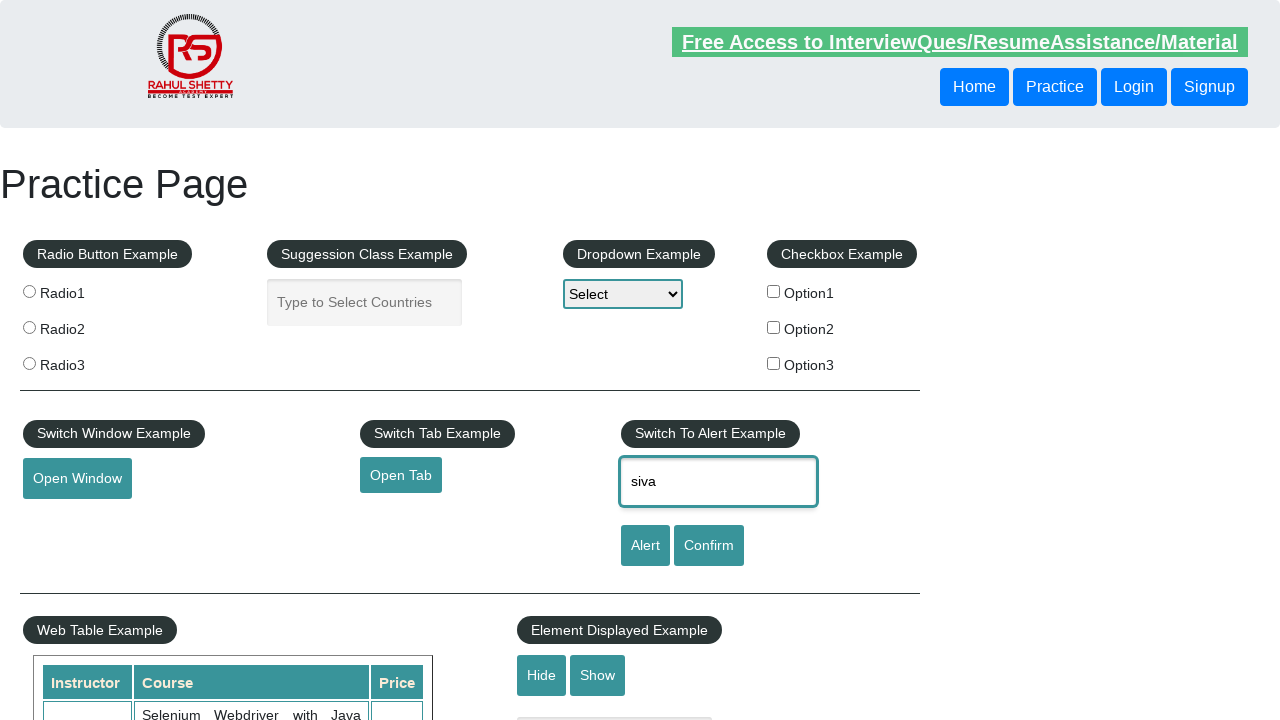

Released Shift key
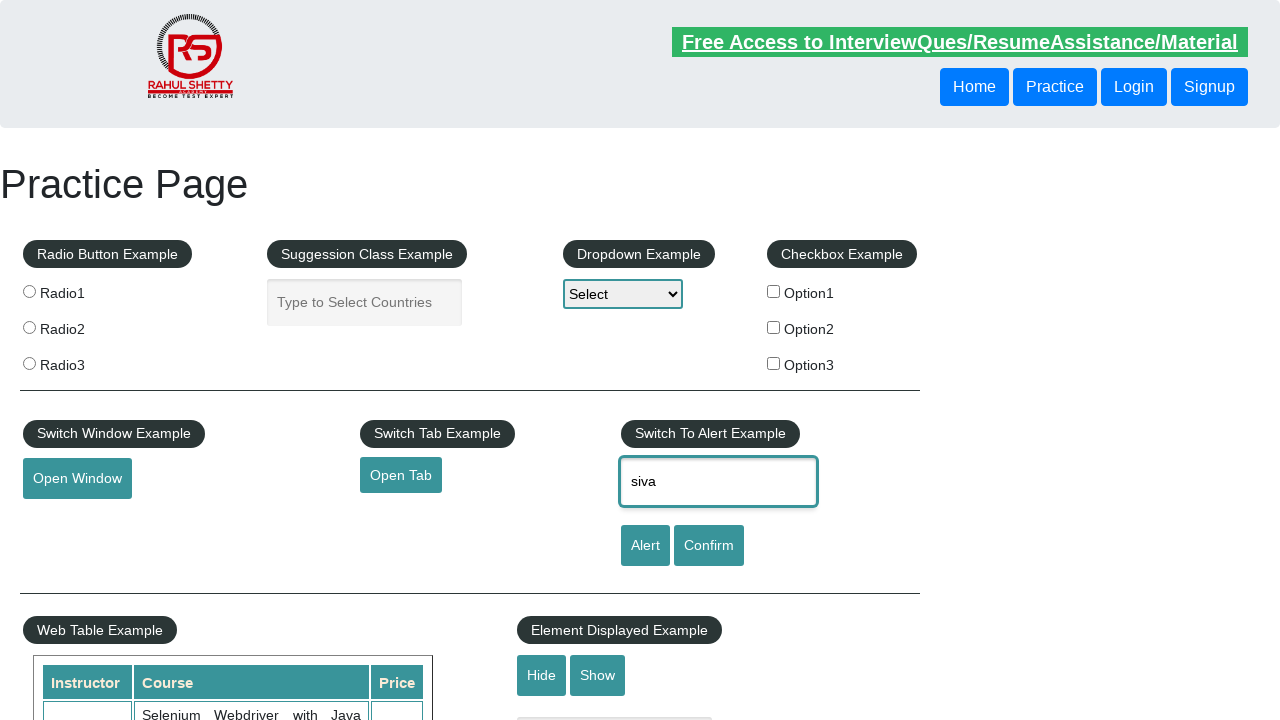

Navigated to selectable elements practice page
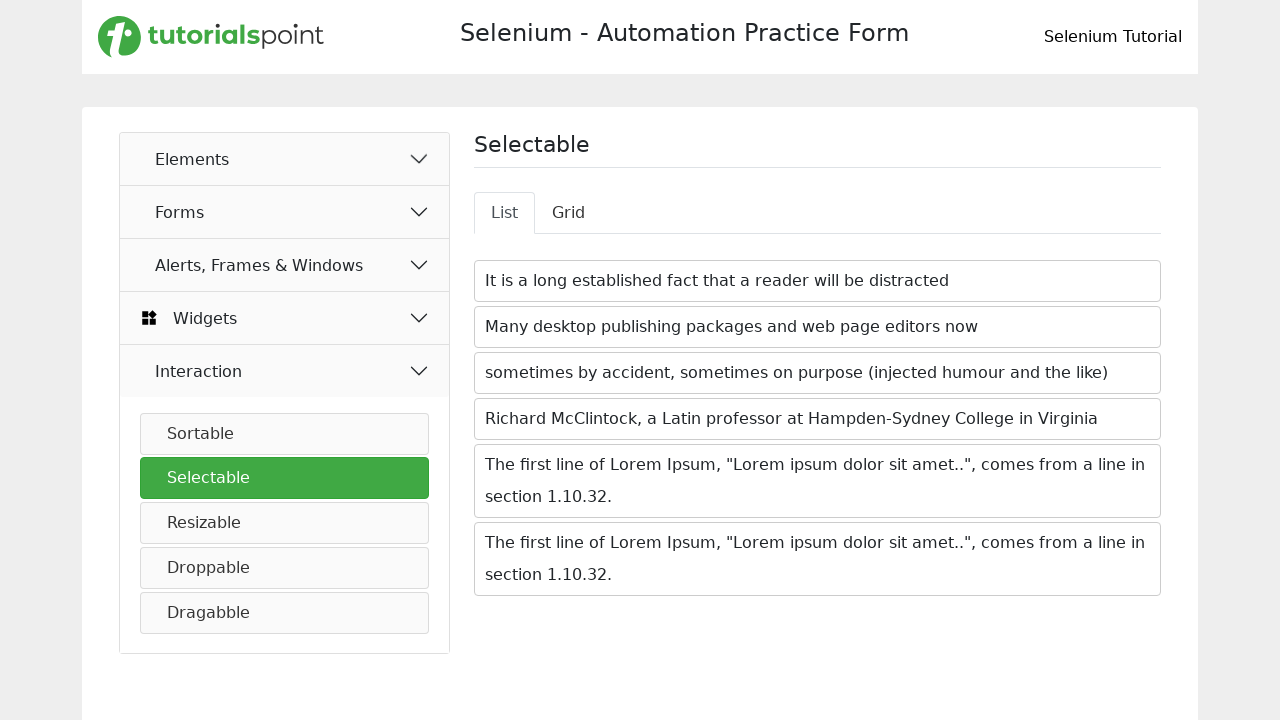

Waited for selectable list items to load
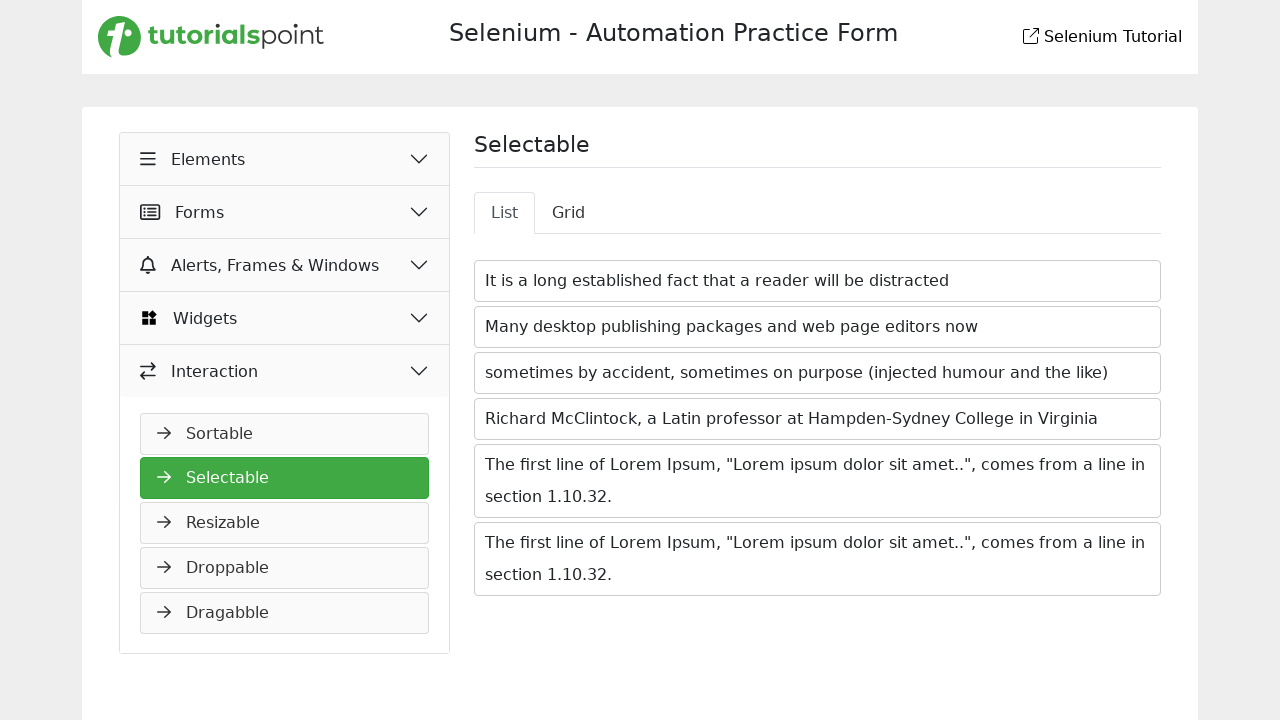

Retrieved all selectable list items
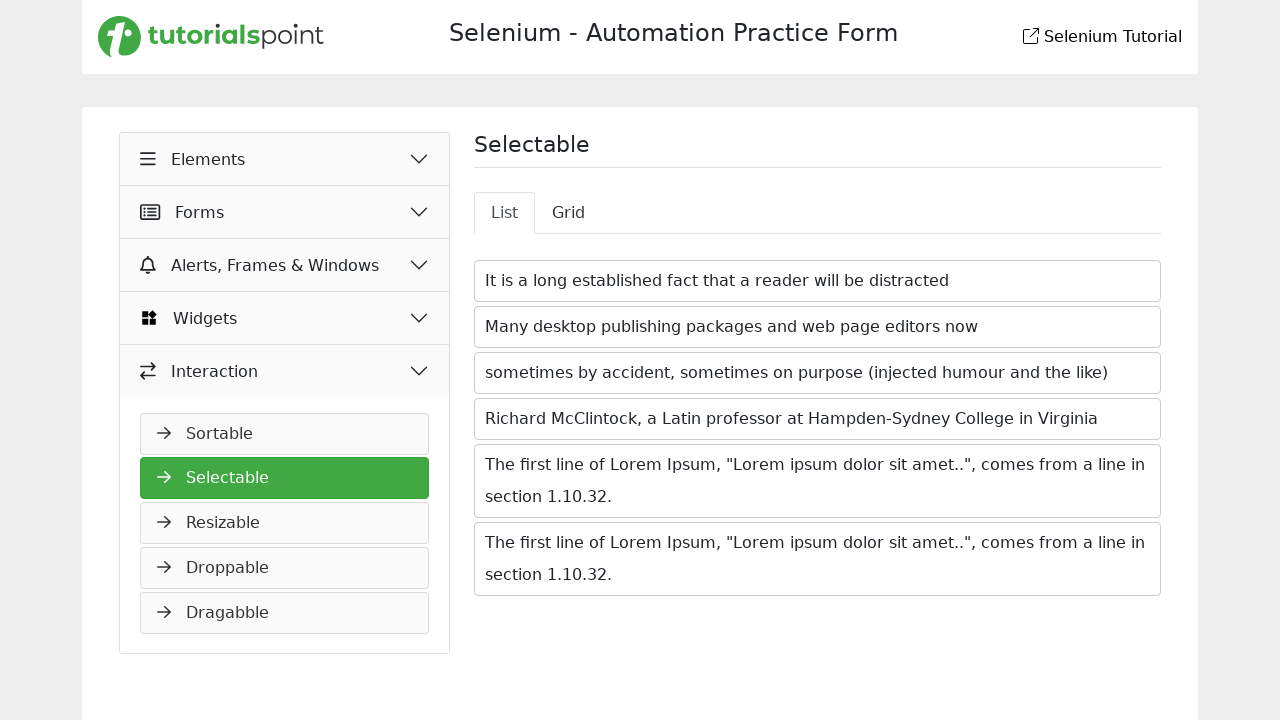

Pressed Control key down for multi-selection
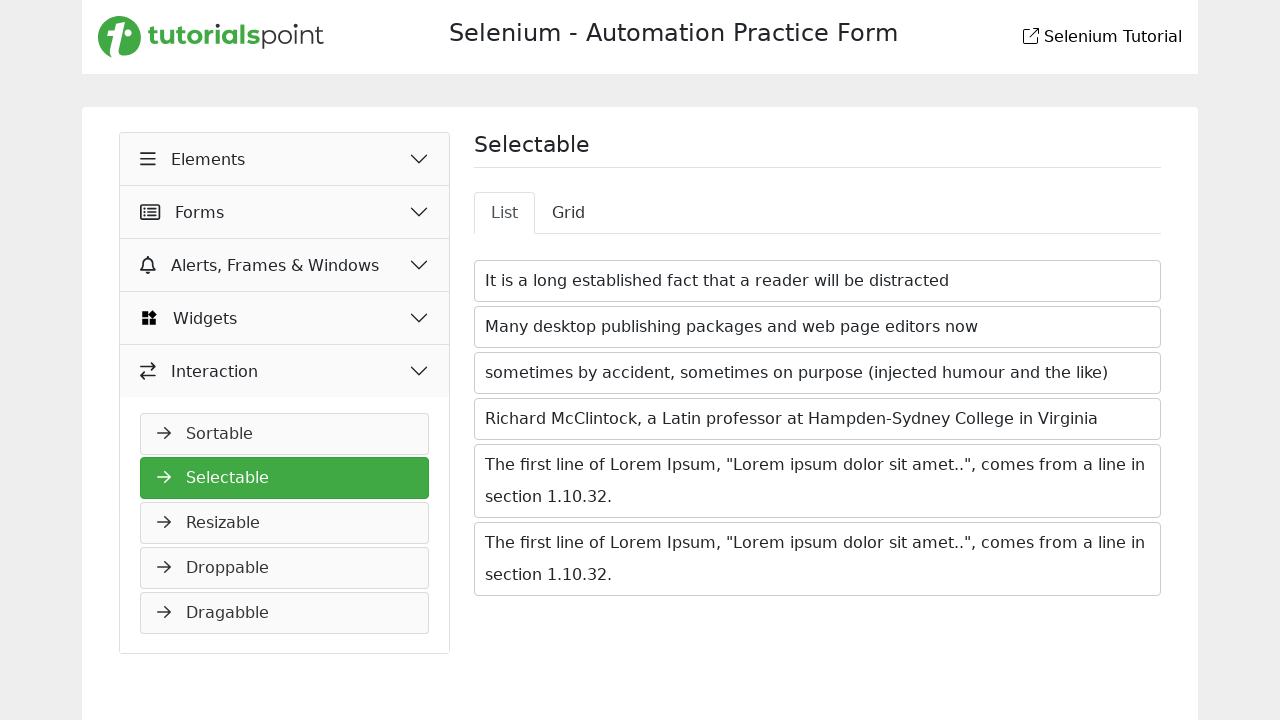

Clicked first list item with Control key held at (818, 281) on xpath=//div[@class='tab-content']/child::div[1]/ul/li >> nth=0
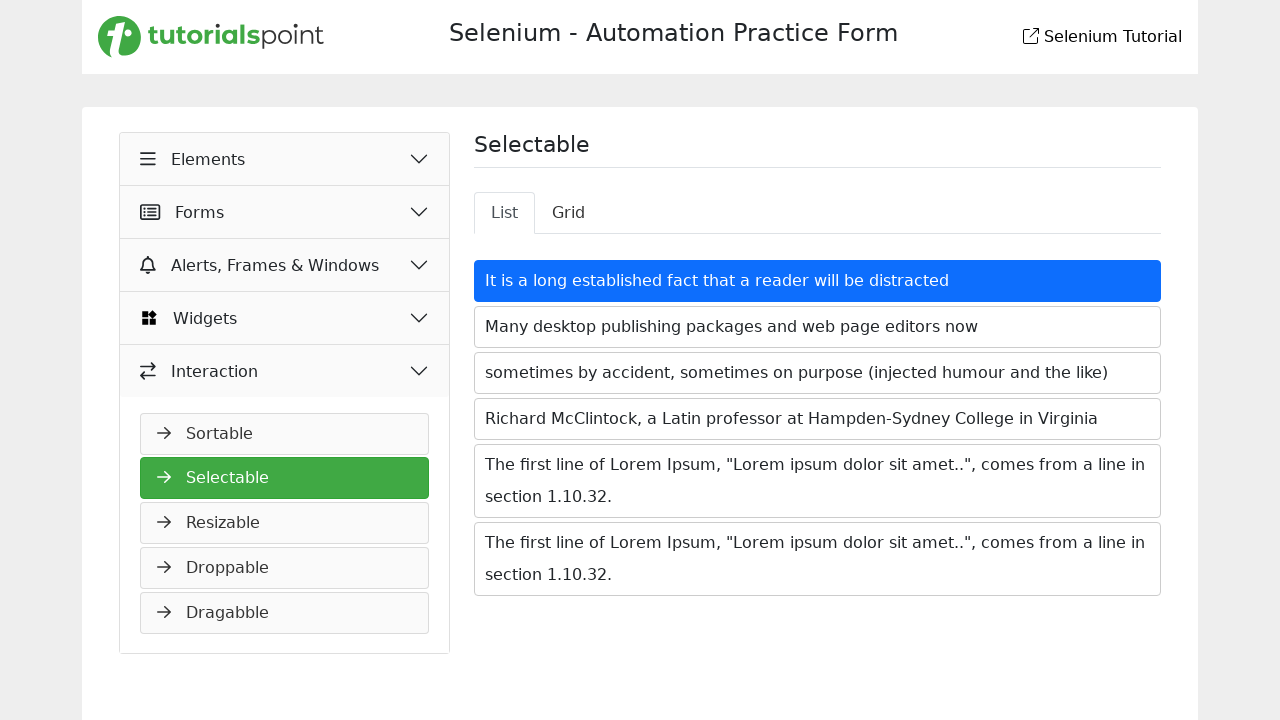

Clicked second list item with Control key held to select both items at (818, 327) on xpath=//div[@class='tab-content']/child::div[1]/ul/li >> nth=1
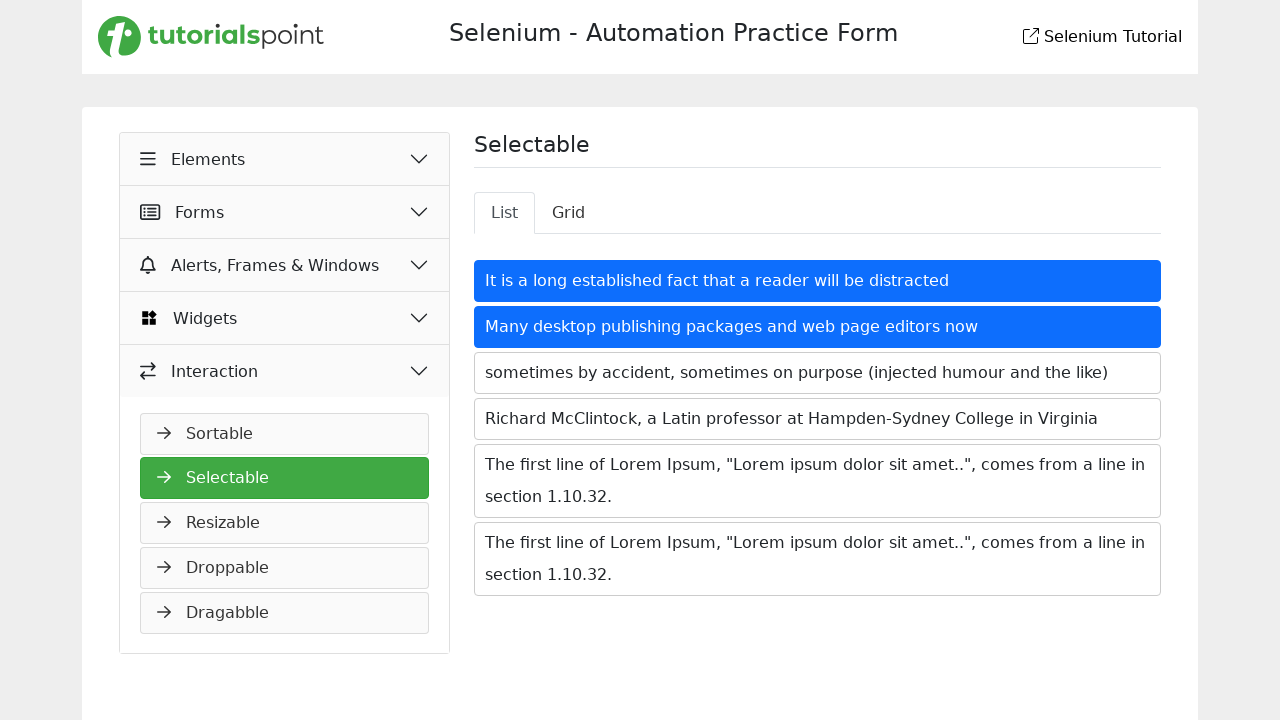

Released Control key
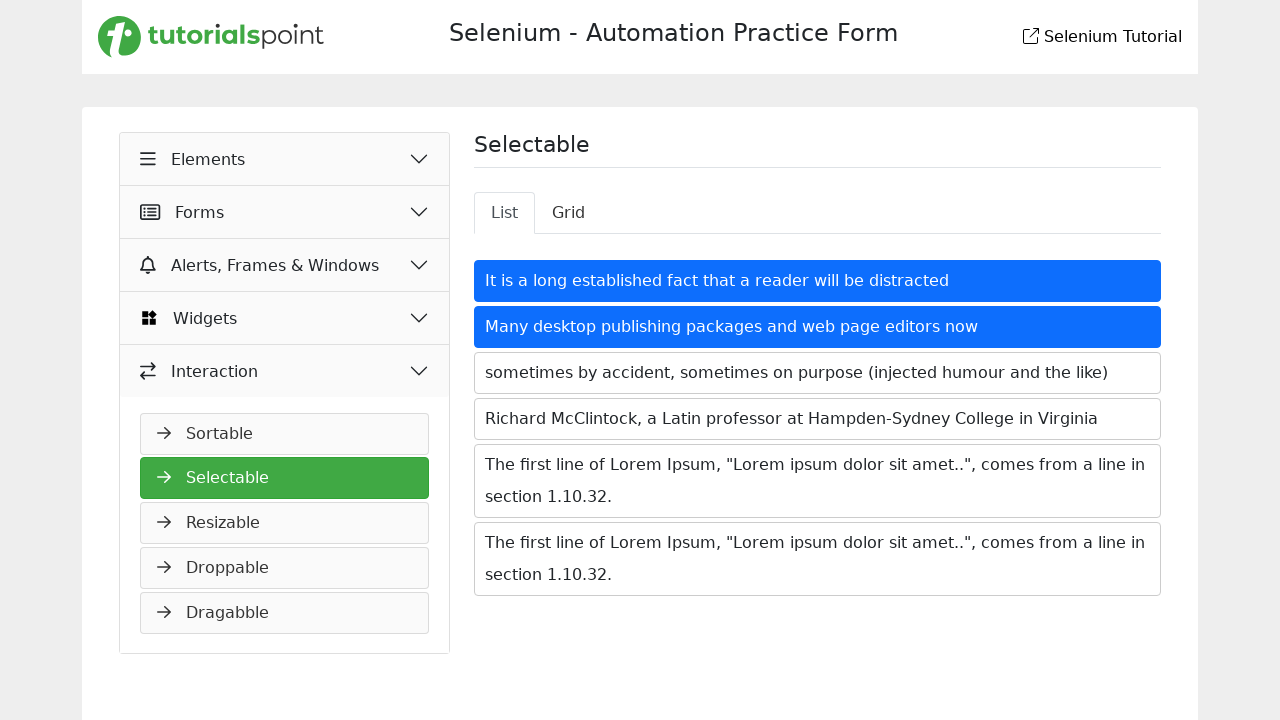

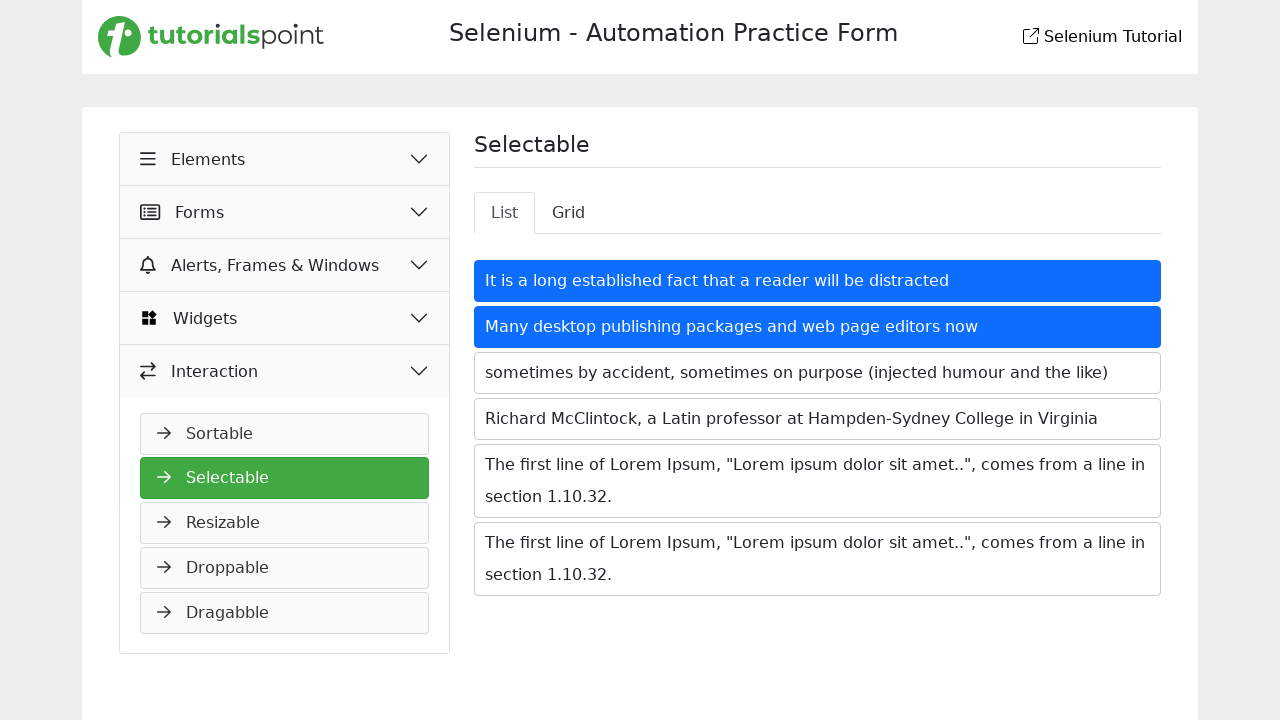